Tests that entering a valid number (64) between 50-100 calculates the square root correctly and displays it in an alert without showing an error

Starting URL: https://kristinek.github.io/site/tasks/enter_a_number

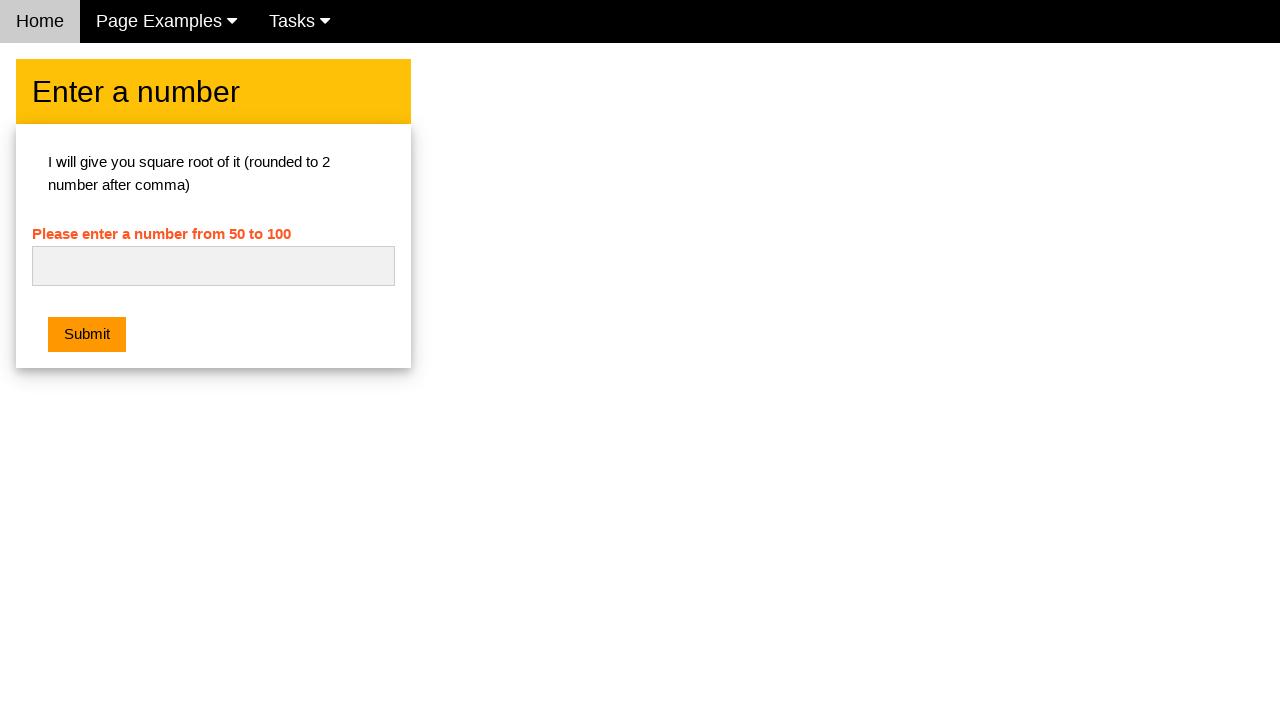

Filled input field with valid number 64 on #numb
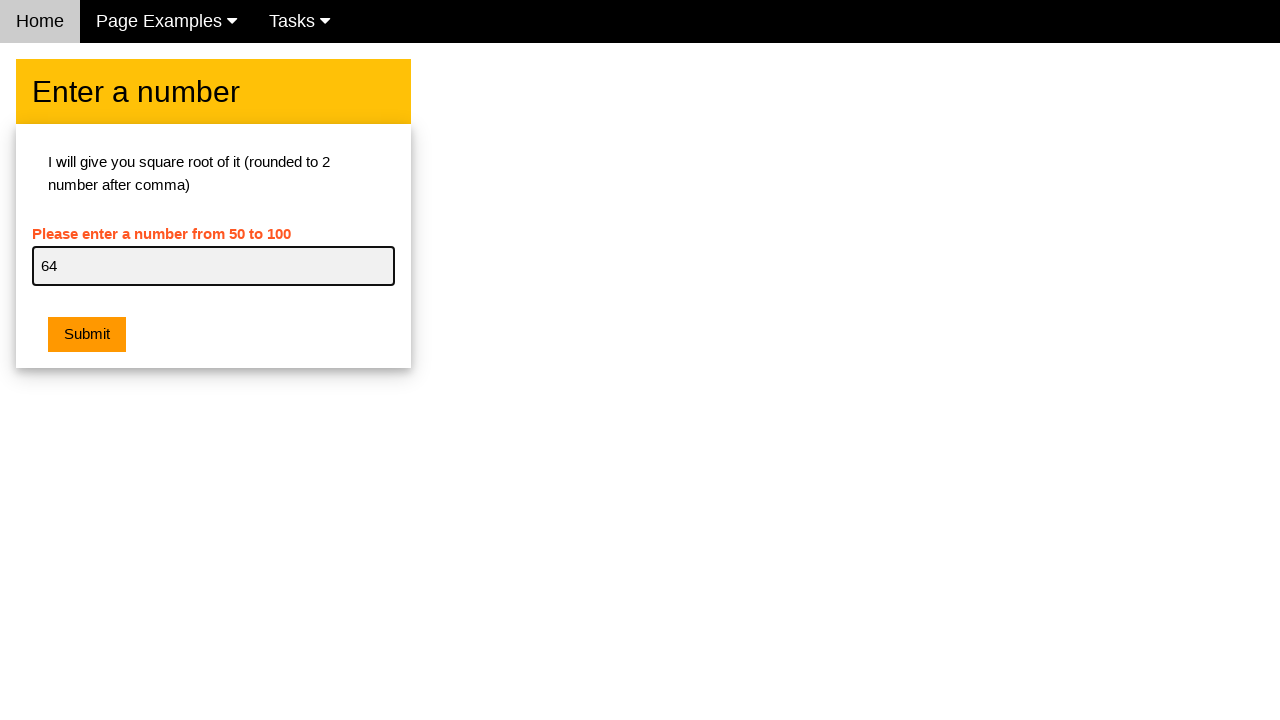

Clicked submit button to calculate square root at (87, 335) on button
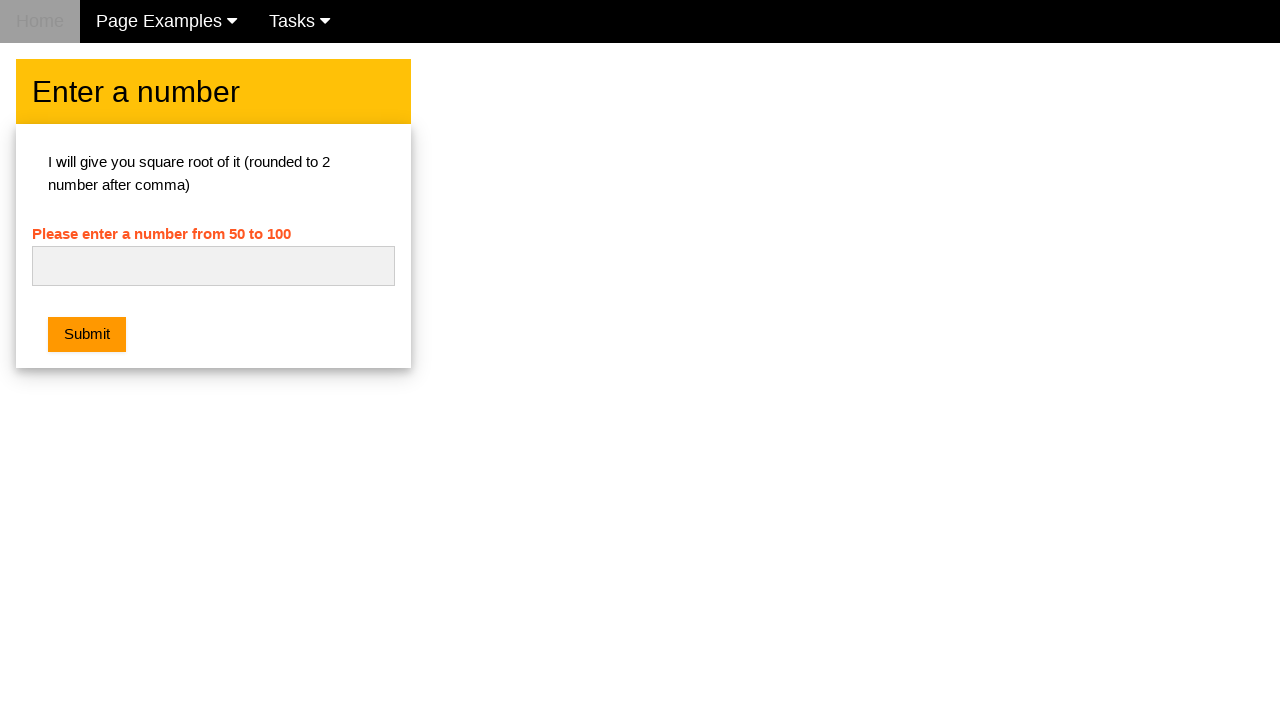

Set up dialog handler to auto-accept alerts
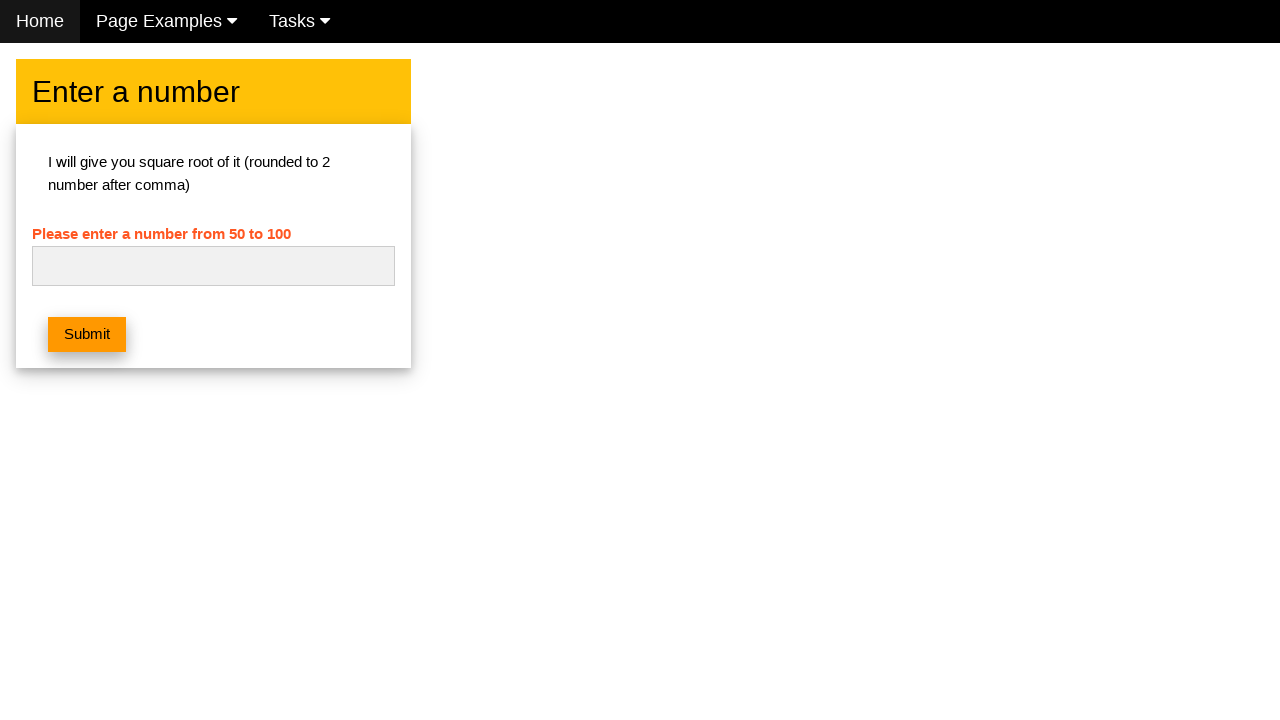

Registered dialog handler to verify alert message 'Square root of 64 is 8.00'
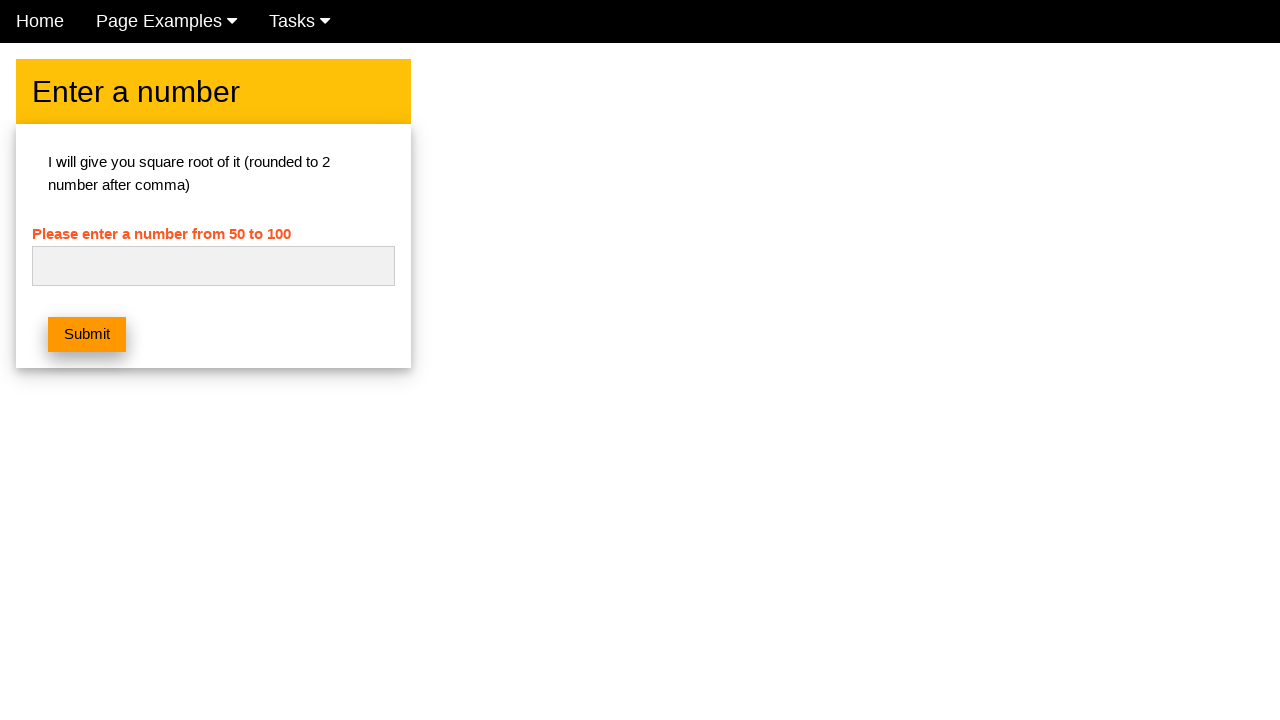

Re-filled input field with 64 to trigger alert on #numb
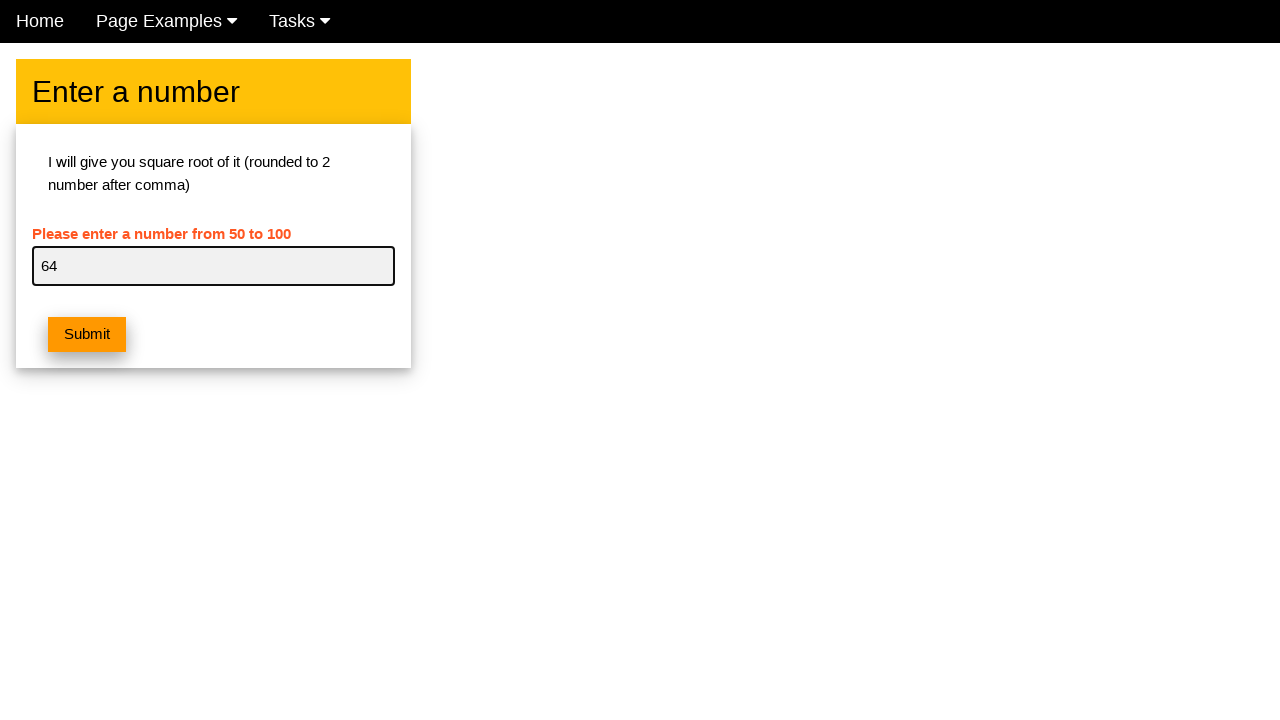

Clicked submit button again to trigger registered dialog handler at (87, 335) on button
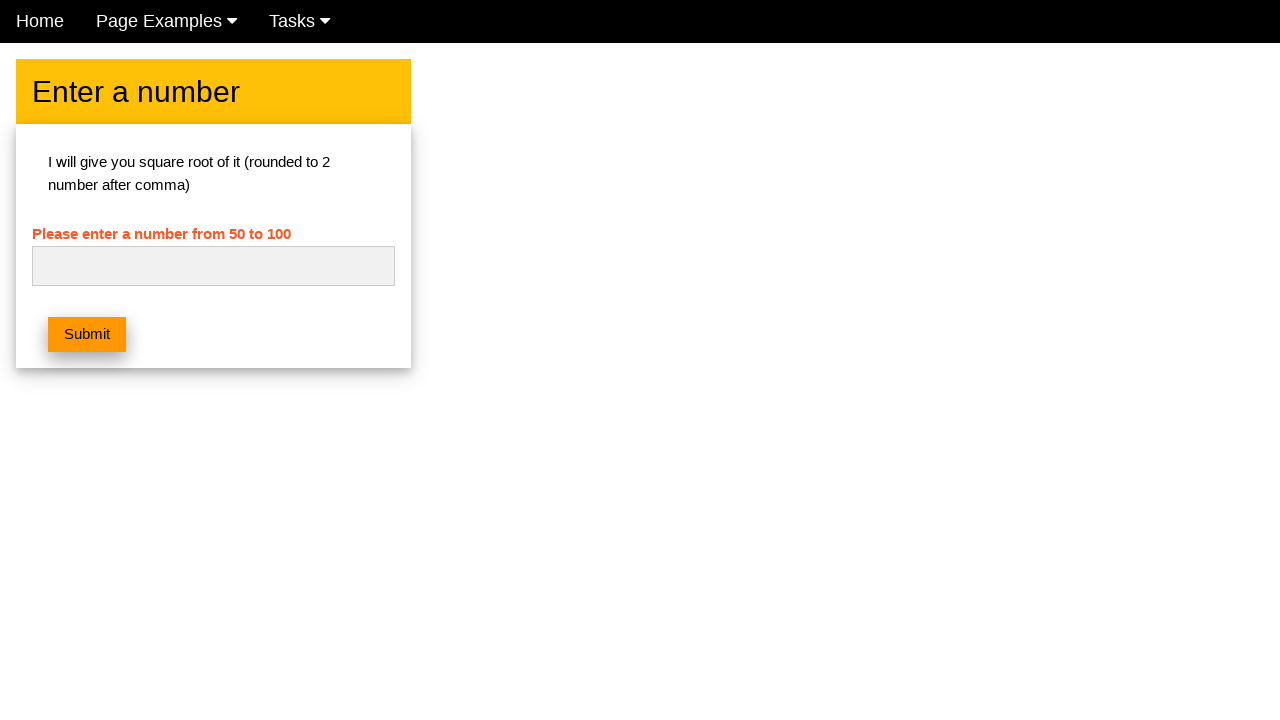

Retrieved error message text to verify no error is displayed
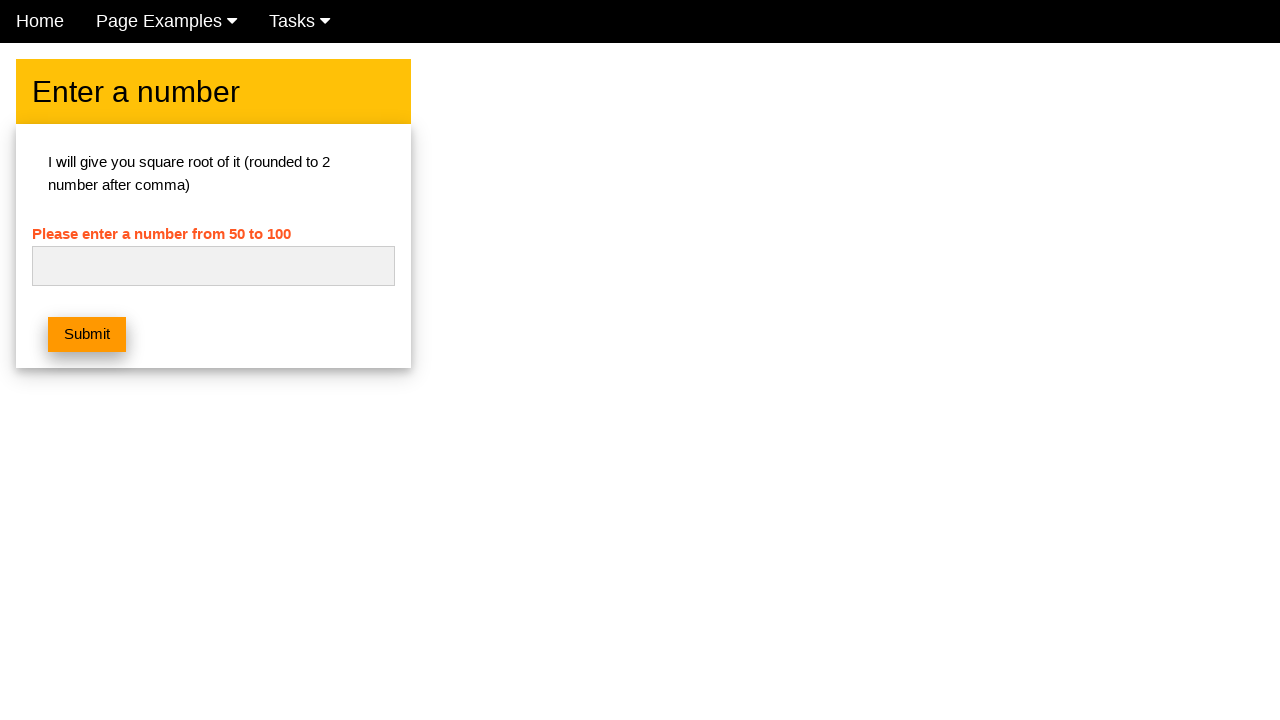

Verified that no error message is present (error field is empty)
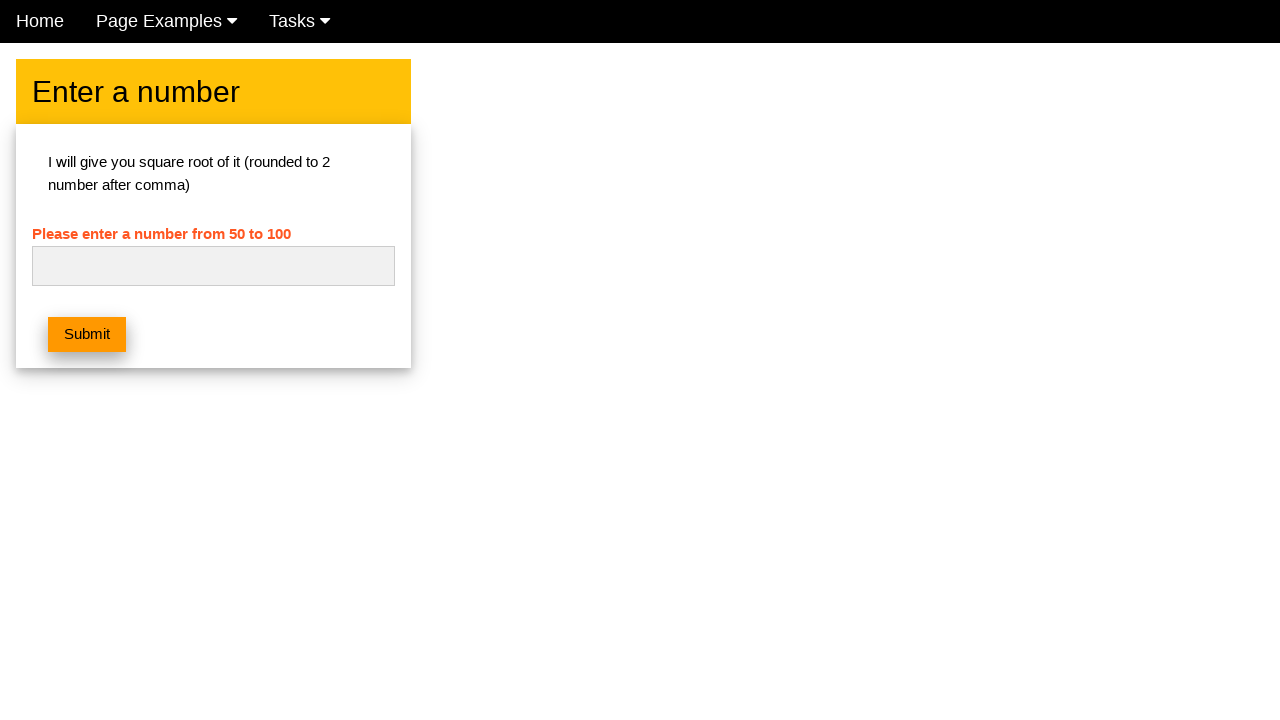

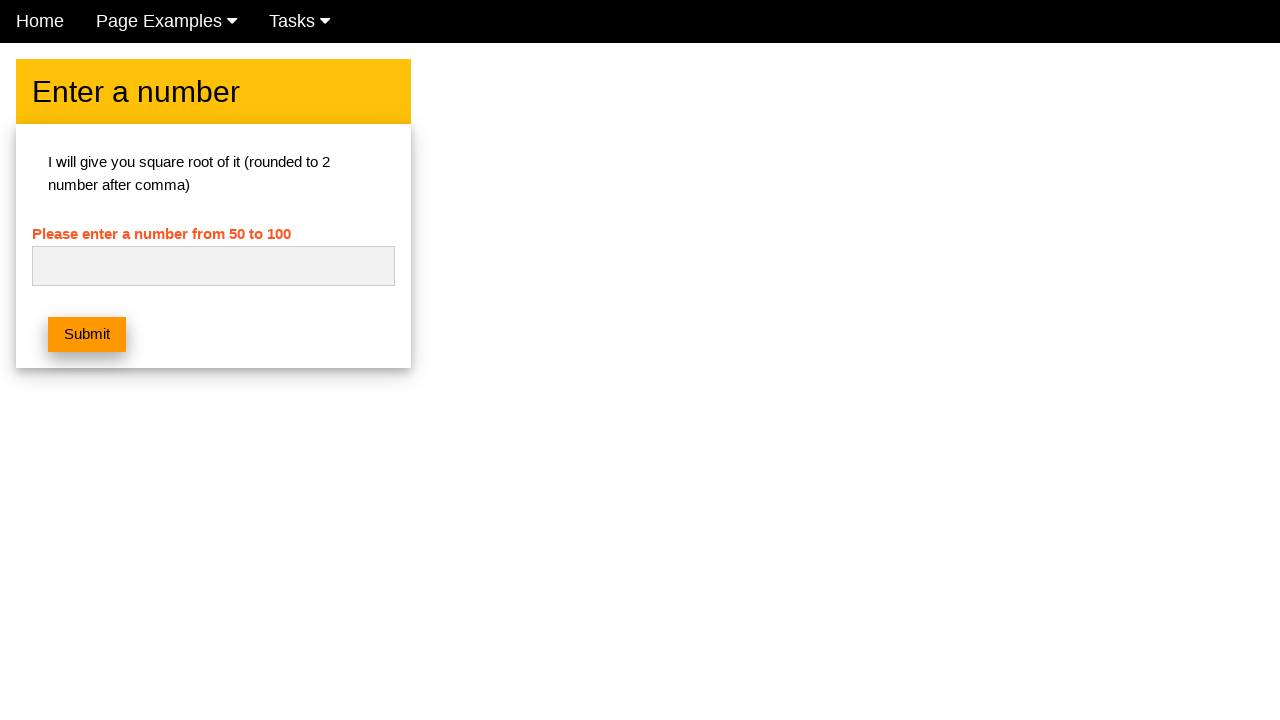